Navigates to OrangeHRM login page and retrieves the CSS color value of the Login button to verify its styling

Starting URL: https://opensource-demo.orangehrmlive.com/web/index.php/auth/login

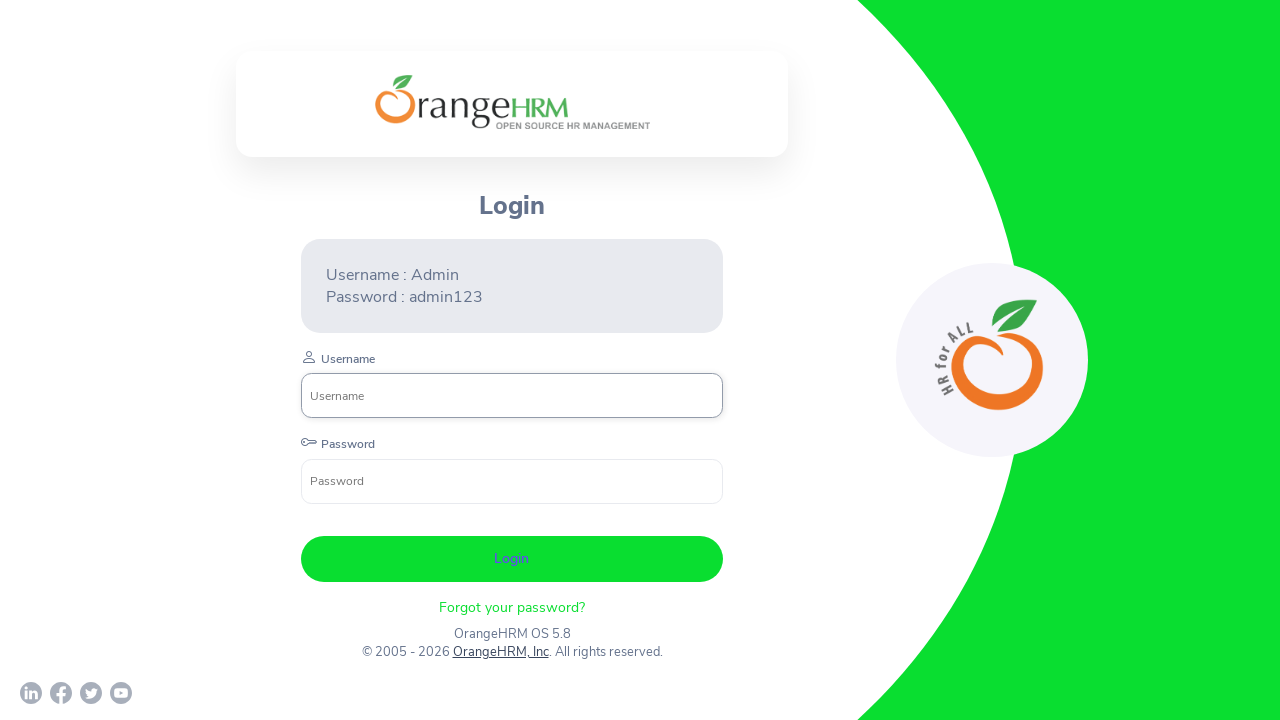

Login button became visible
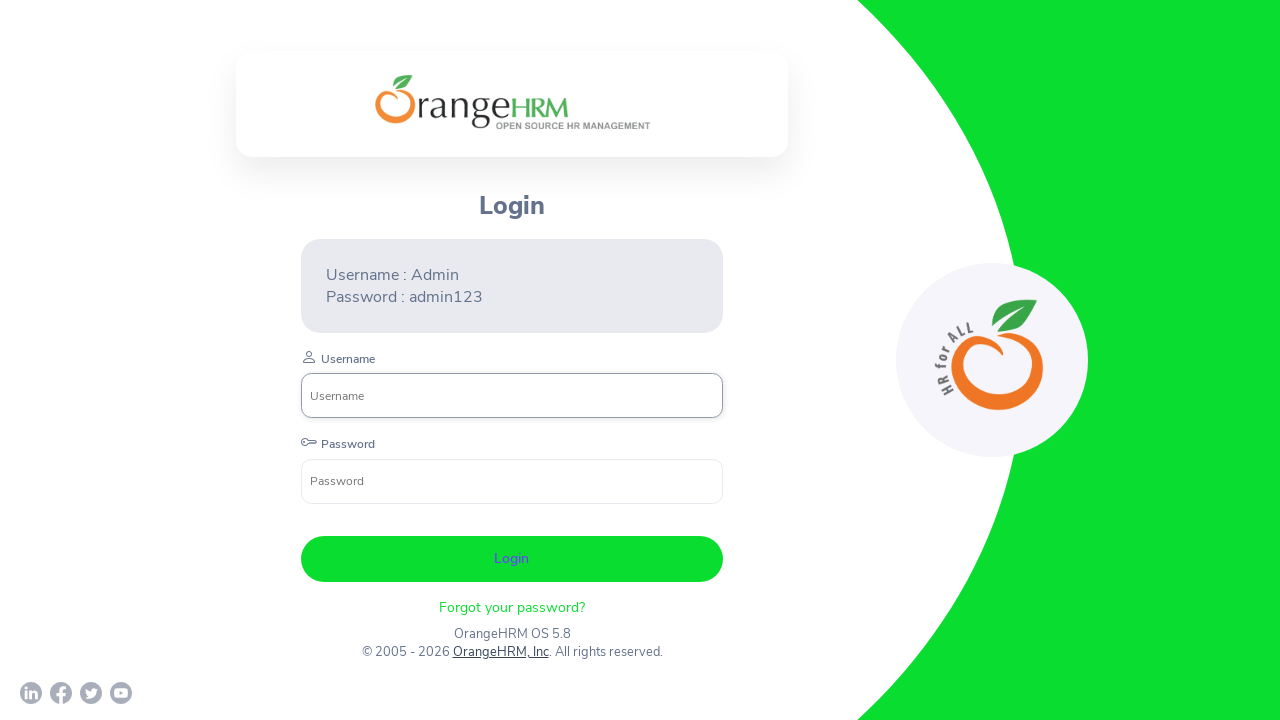

Retrieved CSS color value of Login button: rgb(101, 70, 245)
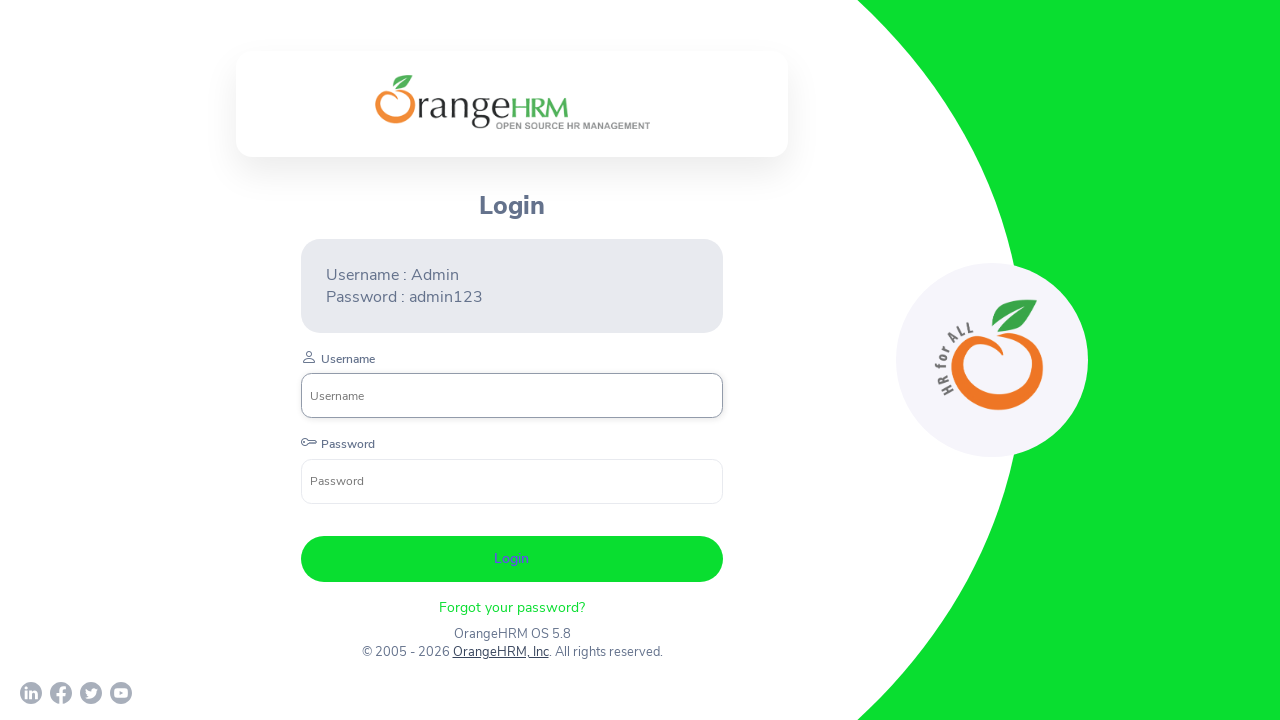

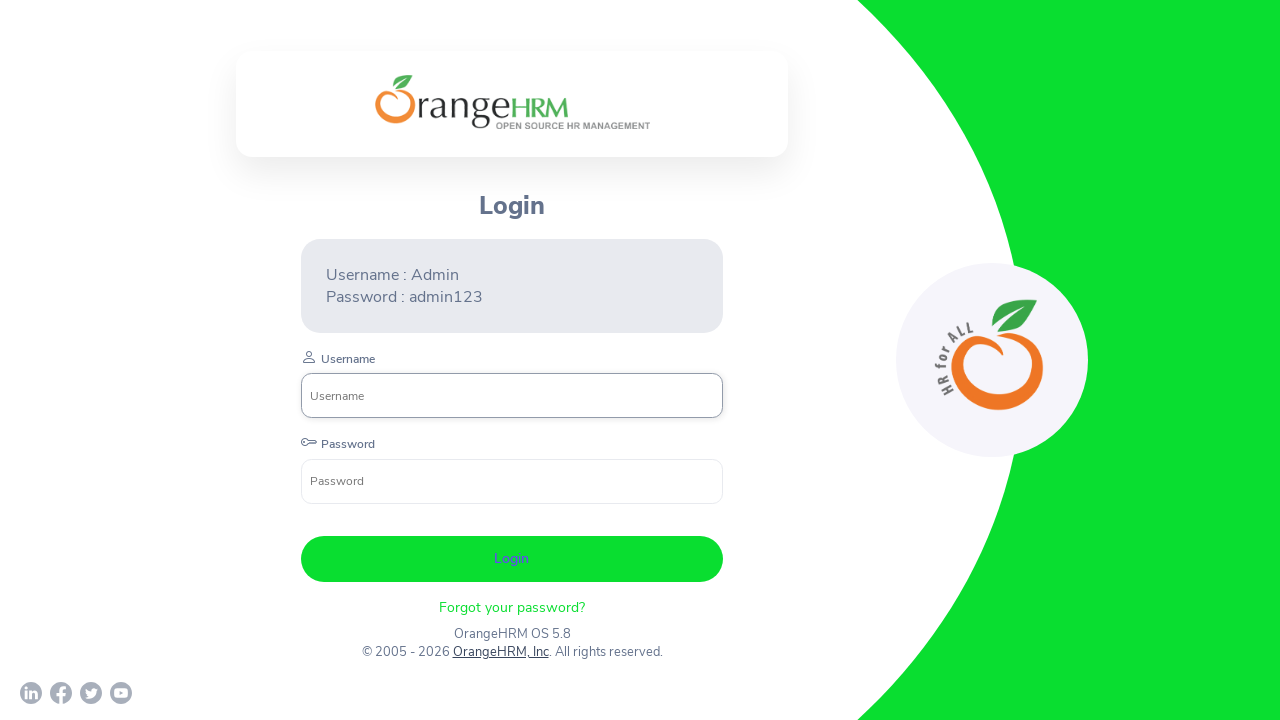